Tests e-commerce checkout flow by adding an item to cart, proceeding to checkout, and applying a promo code

Starting URL: https://rahulshettyacademy.com/seleniumPractise/

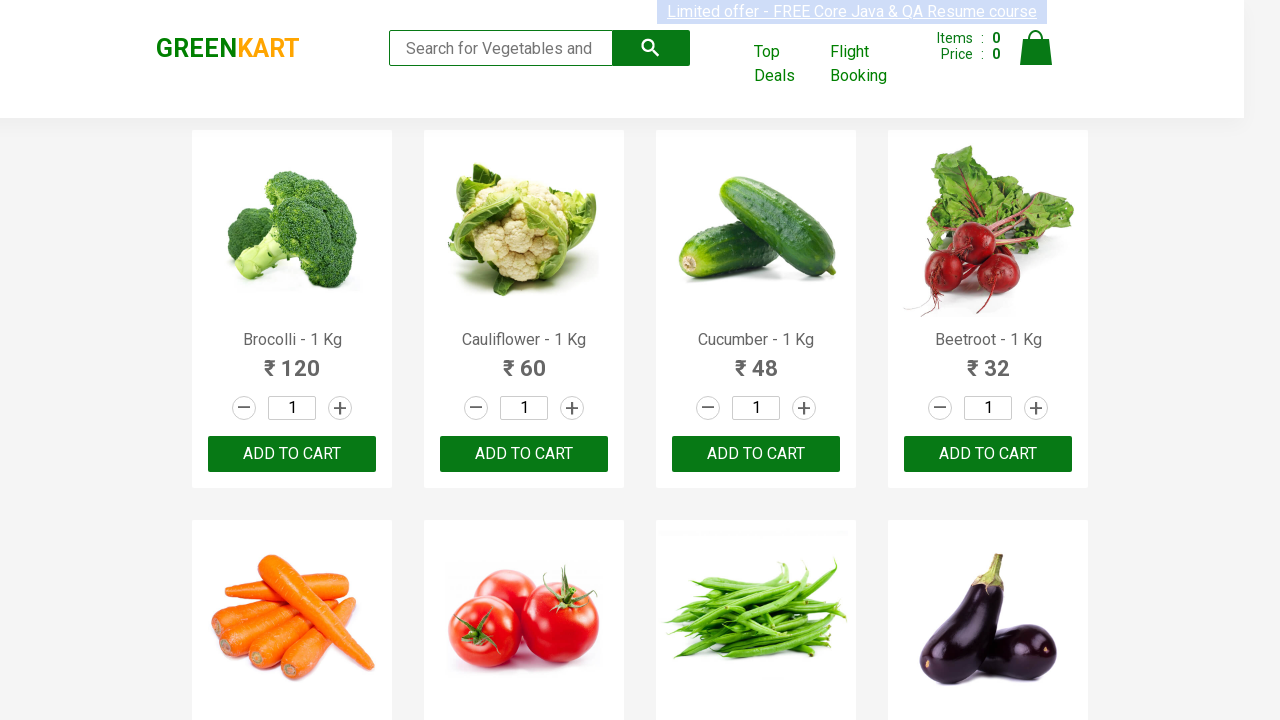

Clicked the 4th 'ADD TO CART' button to add item to cart at (988, 454) on (//button[text()='ADD TO CART'])[4]
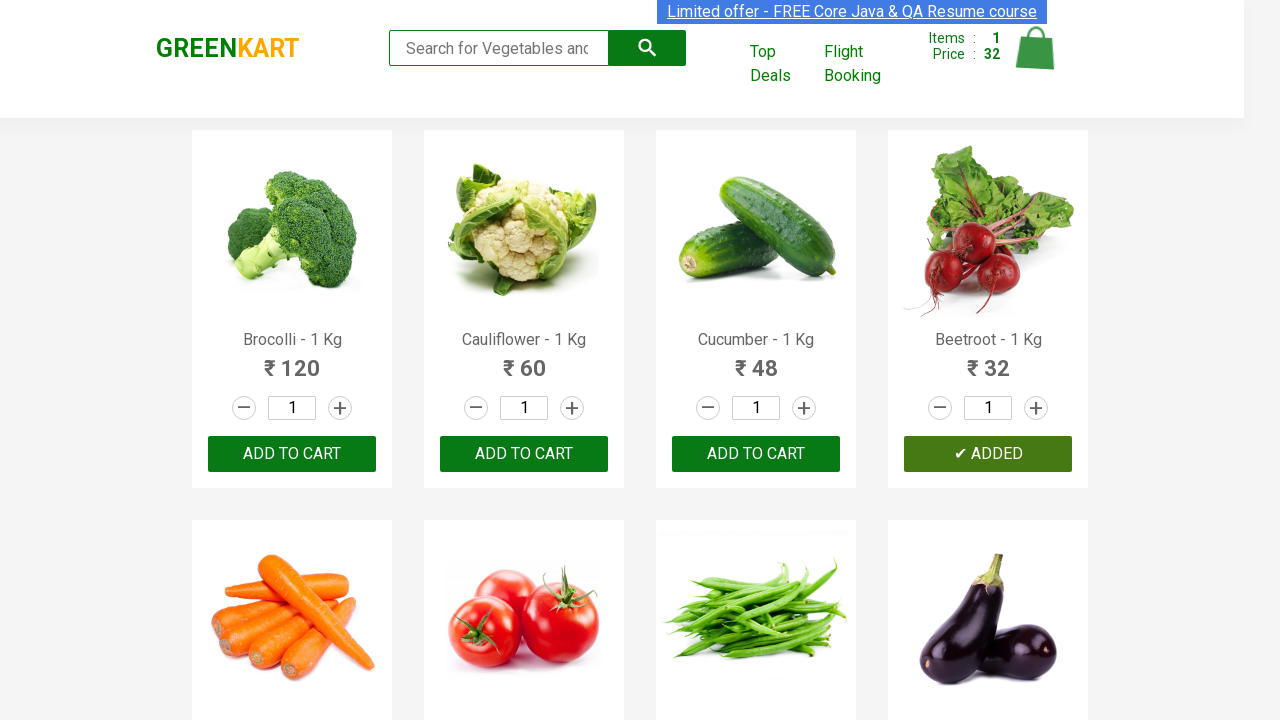

Clicked cart icon to view cart contents at (1036, 48) on img[alt='Cart']
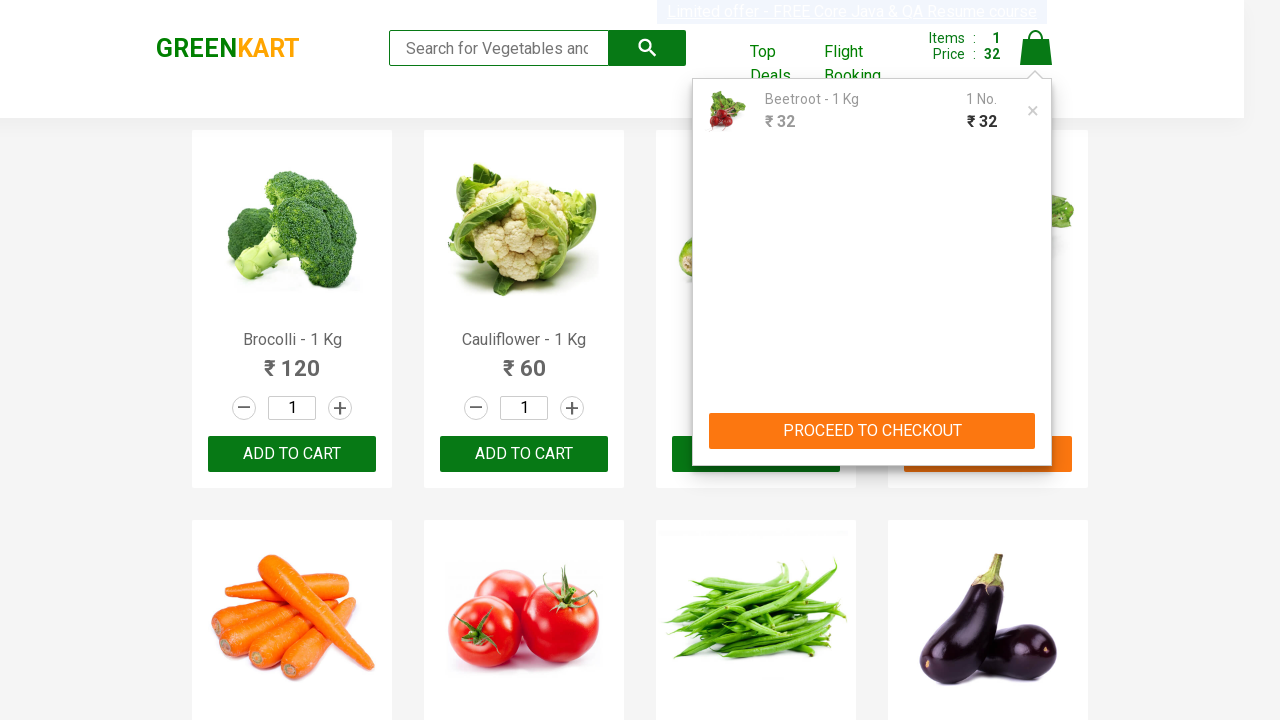

Clicked 'PROCEED TO CHECKOUT' button to proceed to checkout at (872, 431) on xpath=//button[text()='PROCEED TO CHECKOUT']
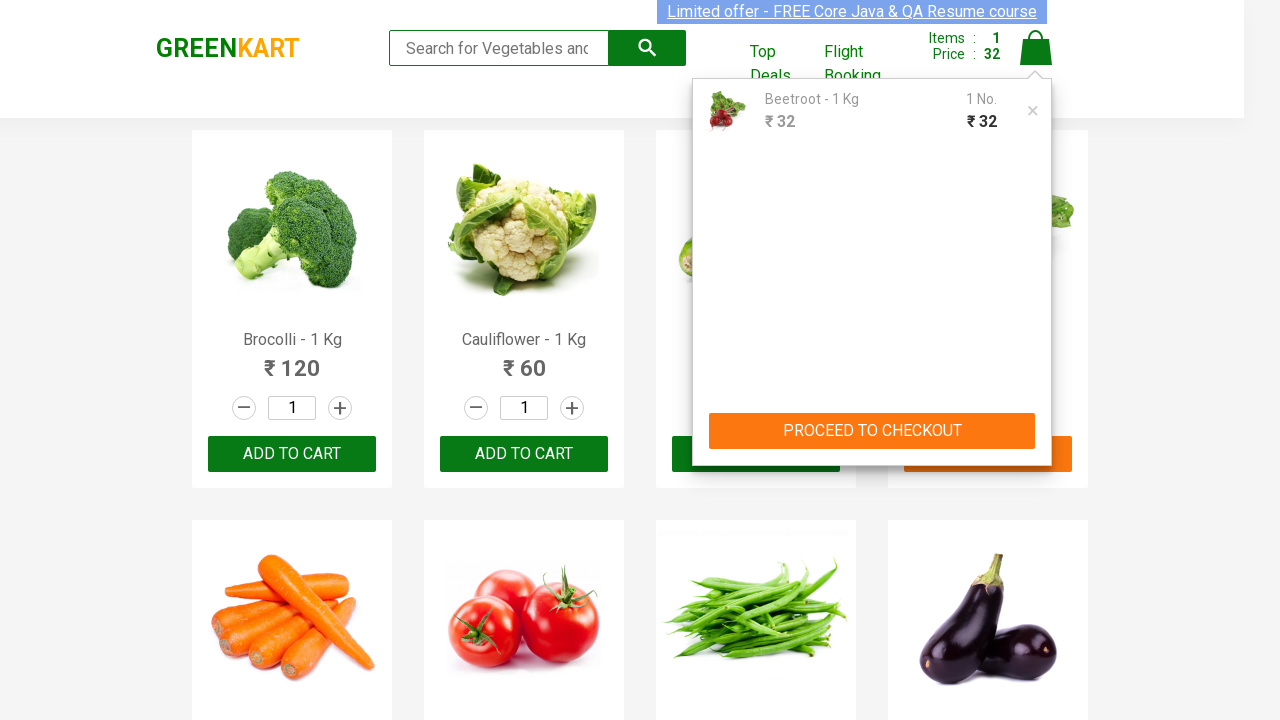

Entered promo code 'rahulshettyacademy' in the promo code field on input[placeholder='Enter promo code']
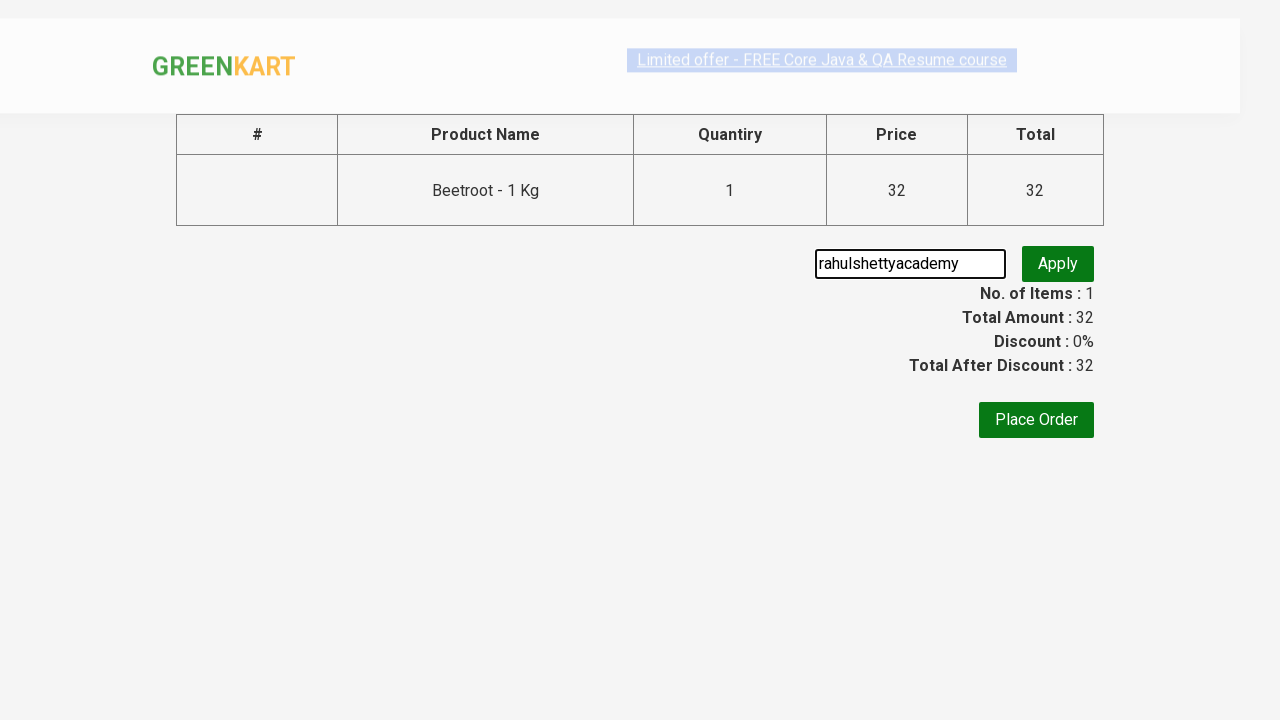

Clicked the apply promo button to apply the promo code at (1058, 264) on button.promoBtn
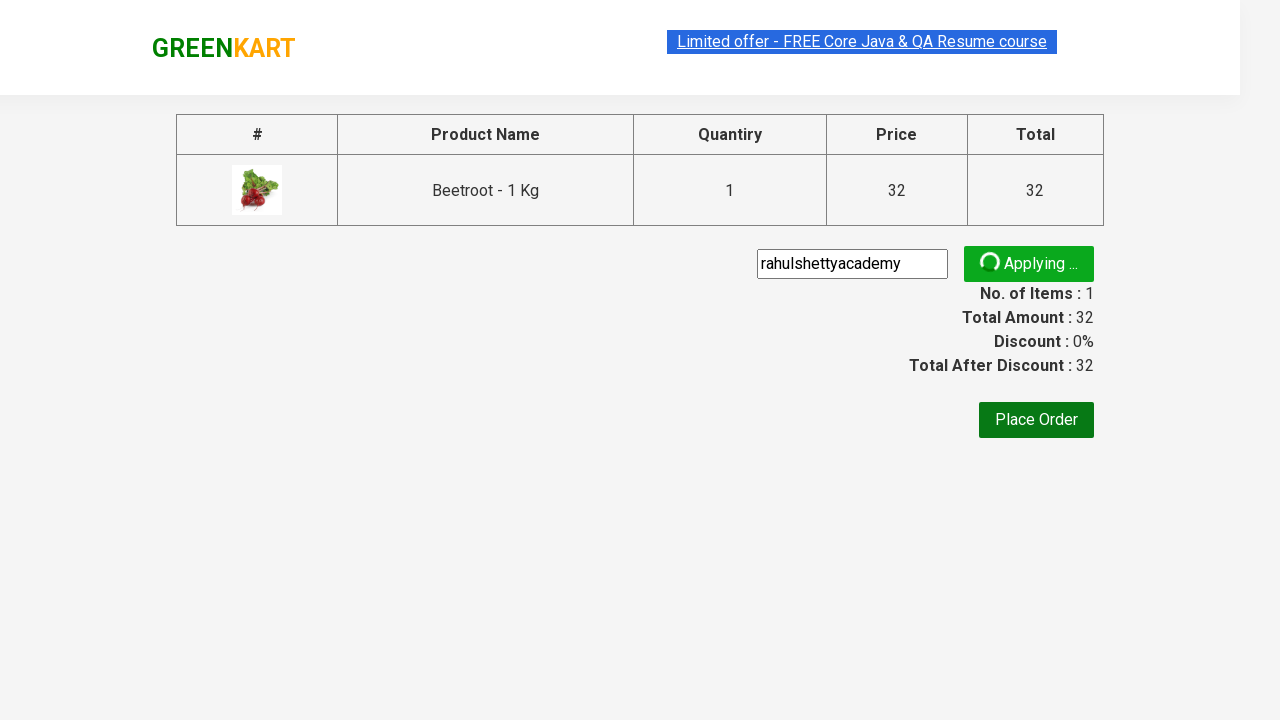

Promo code application confirmed - promo info displayed
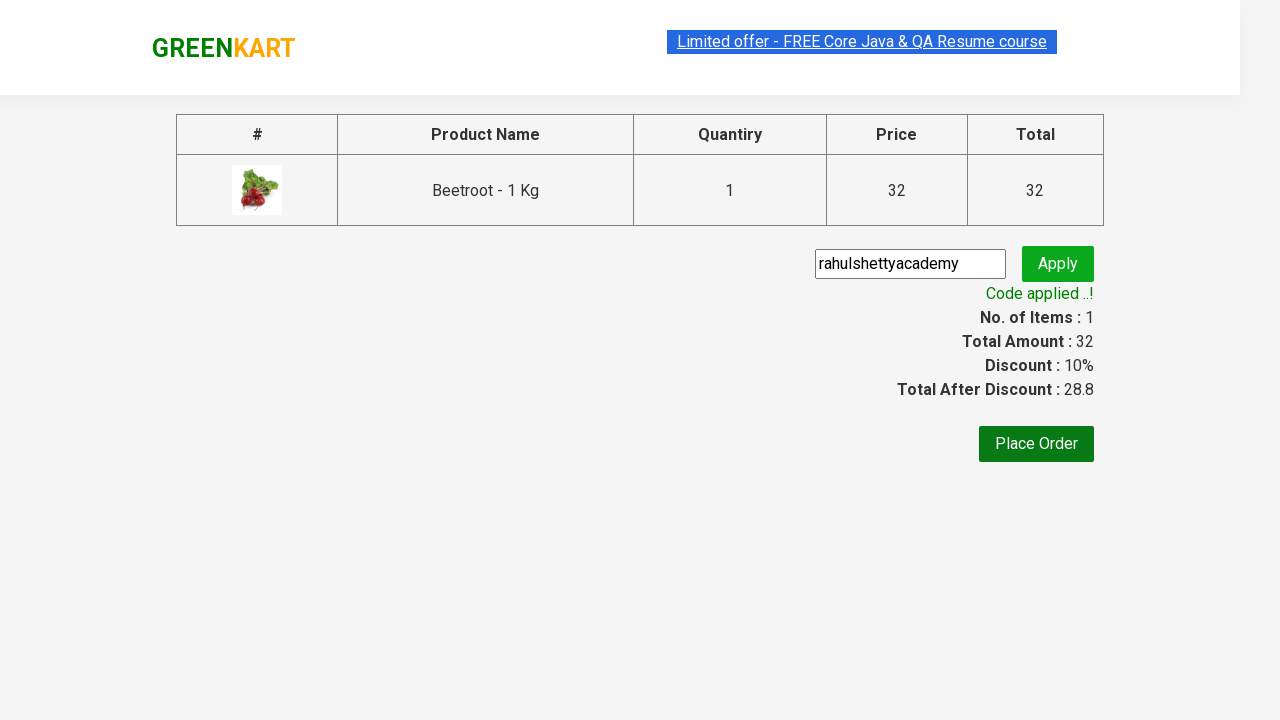

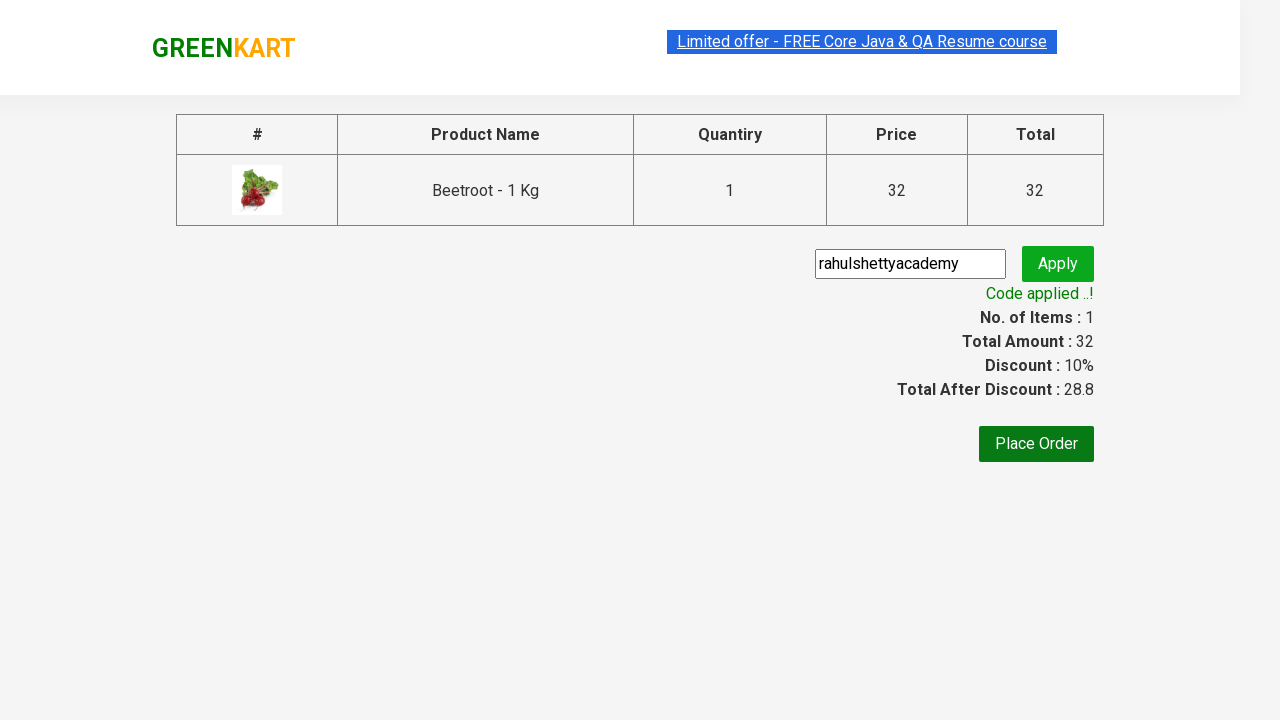